Tests double-click functionality by scrolling to a button and double-clicking it, then verifying that a confirmation message is displayed.

Starting URL: https://automationfc.github.io/basic-form/index.html

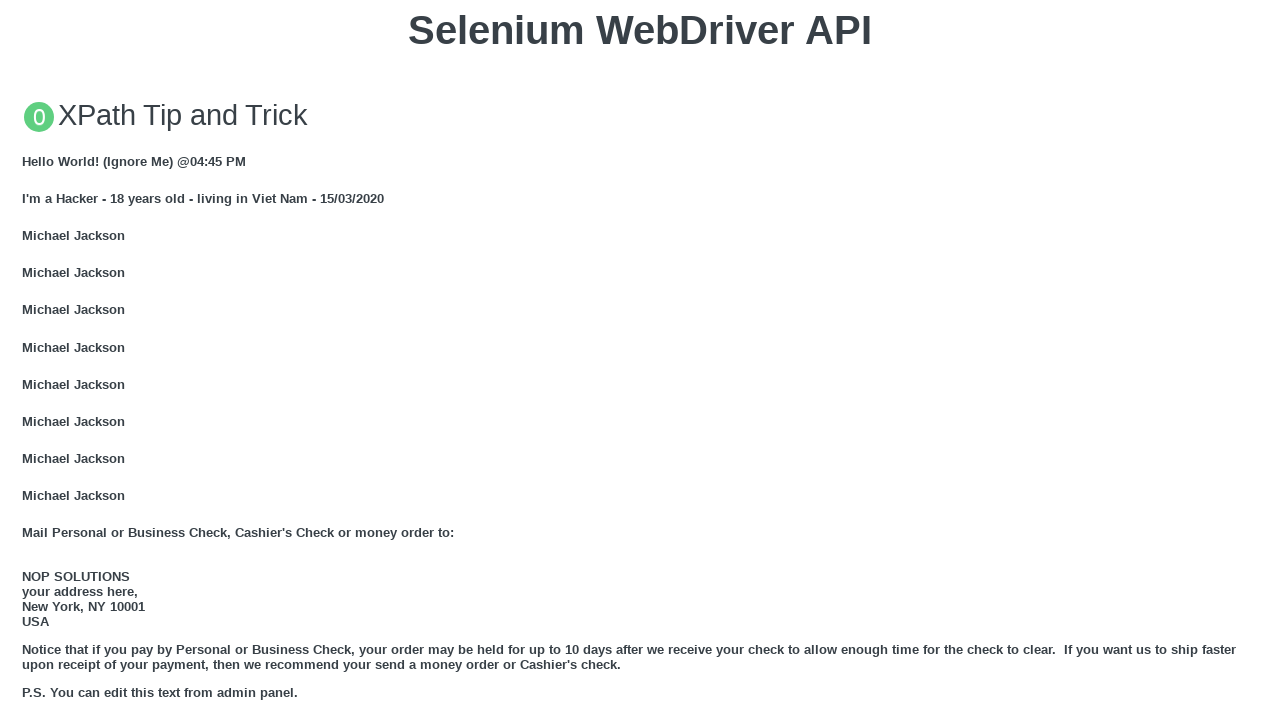

Located double-click button element
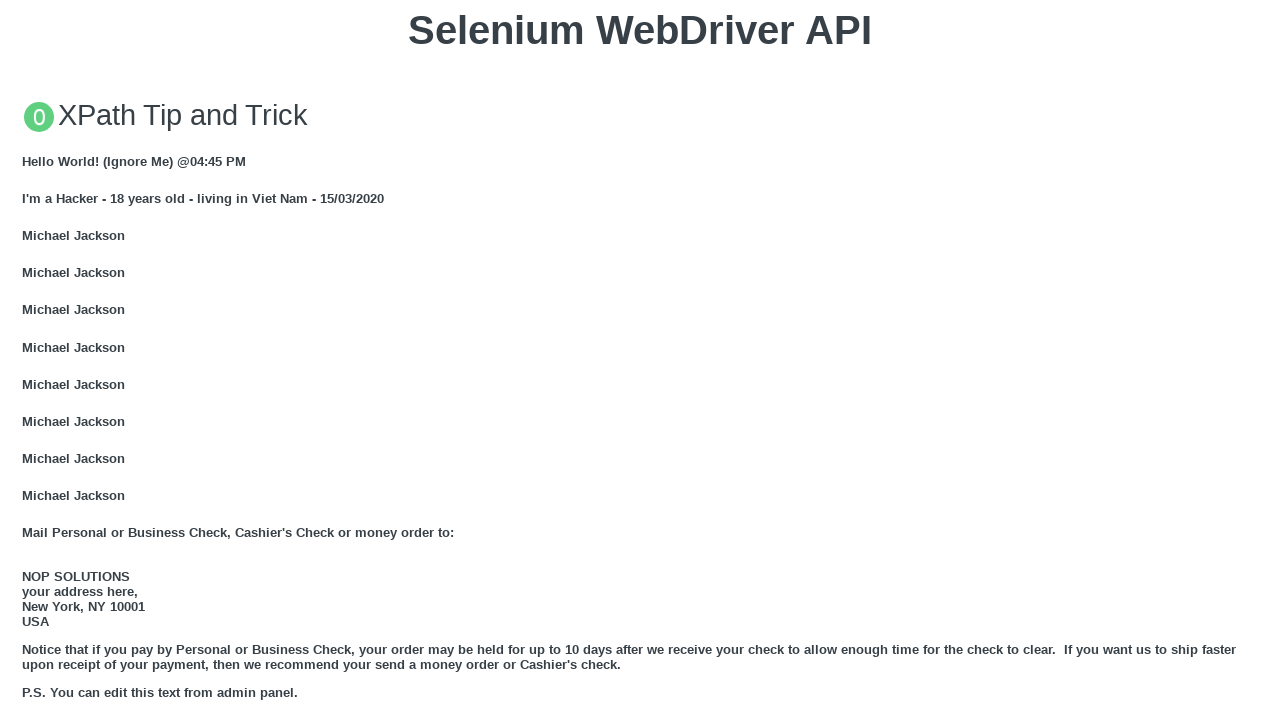

Scrolled double-click button into view
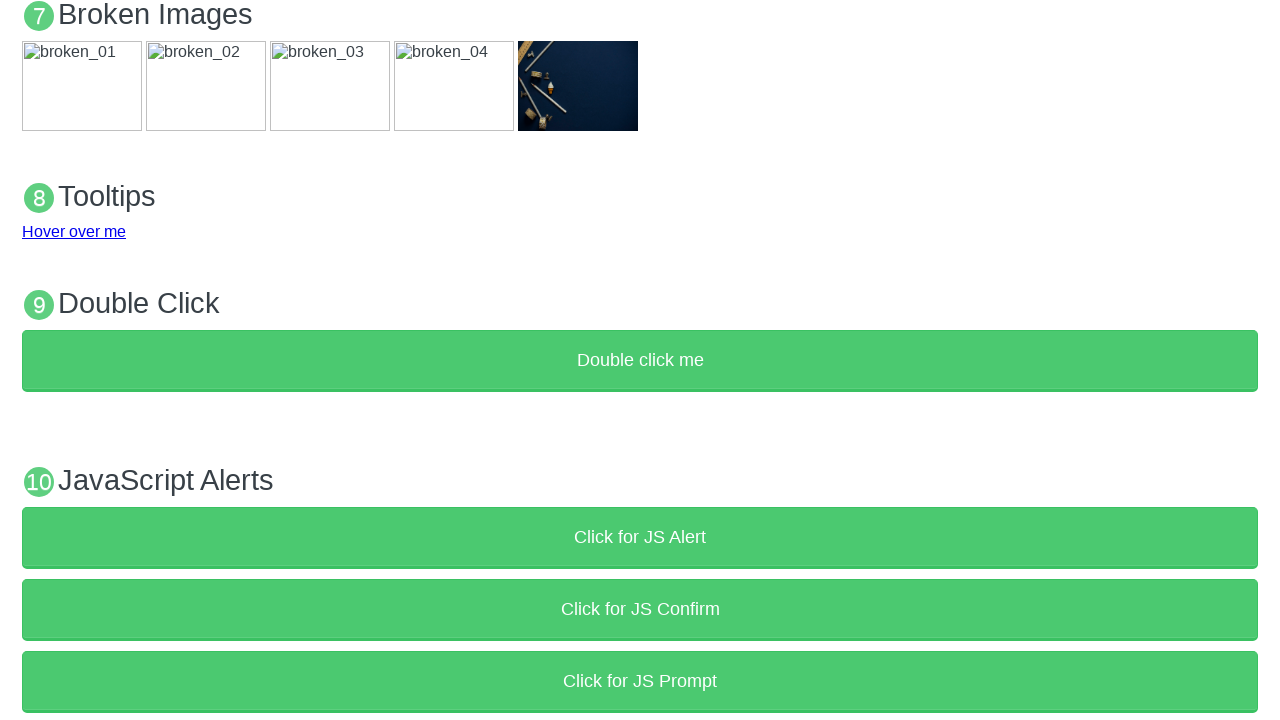

Double-clicked the button at (640, 361) on xpath=//button[text()='Double click me']
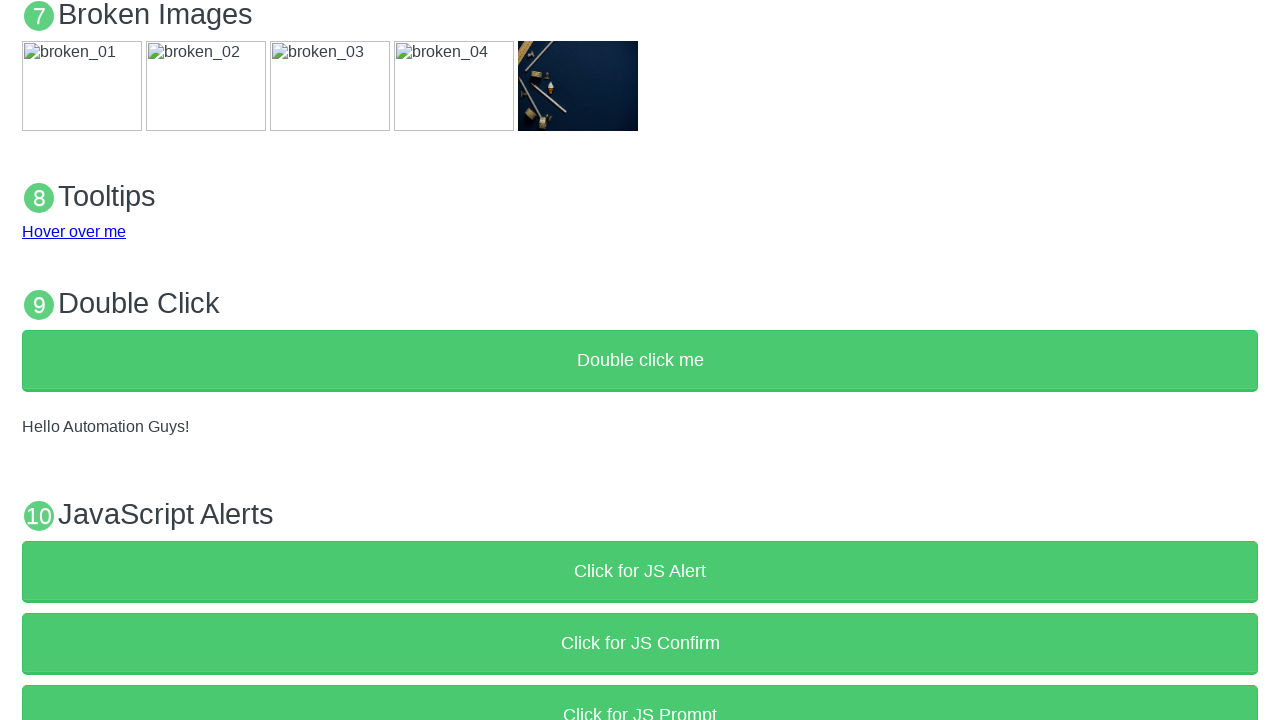

Located confirmation message element
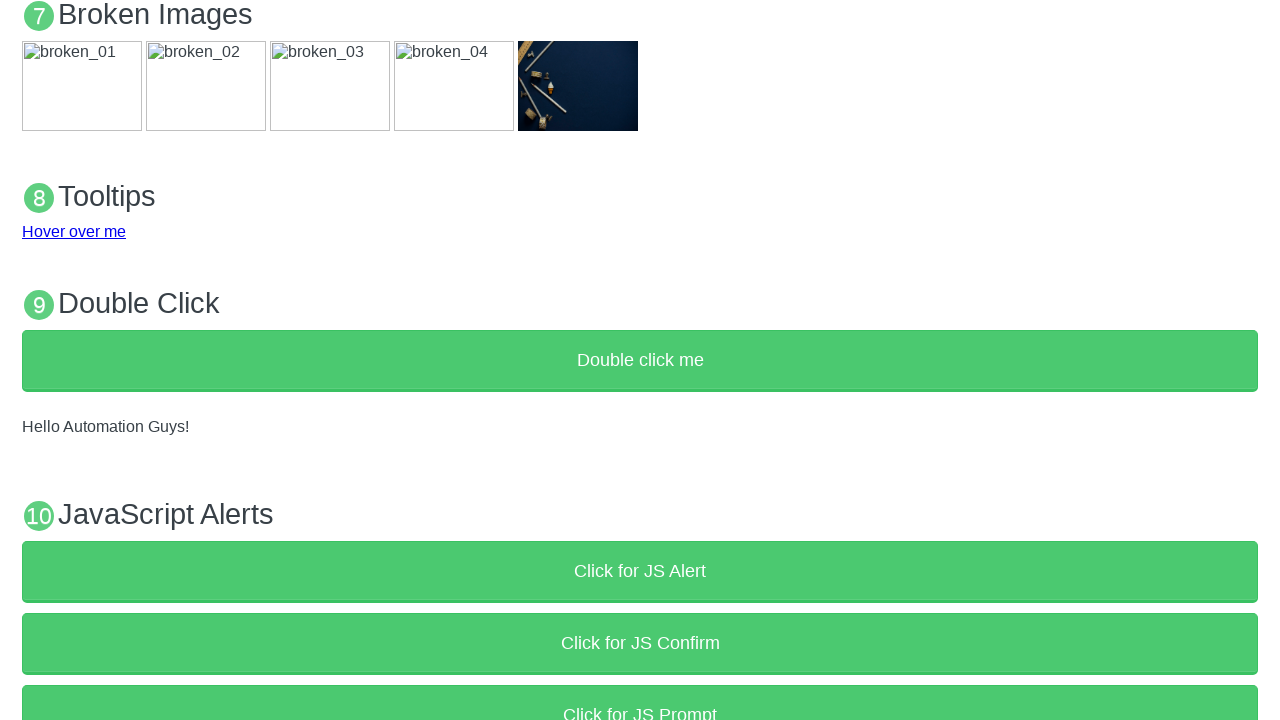

Verified confirmation message is visible
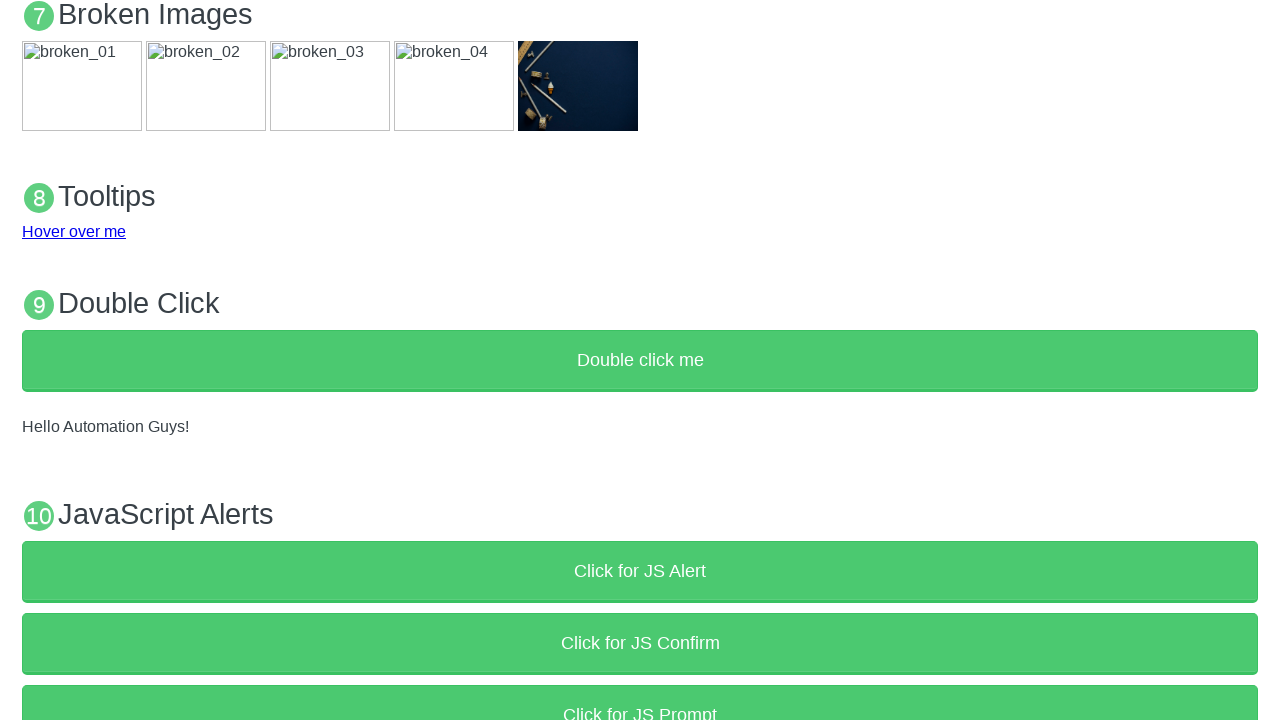

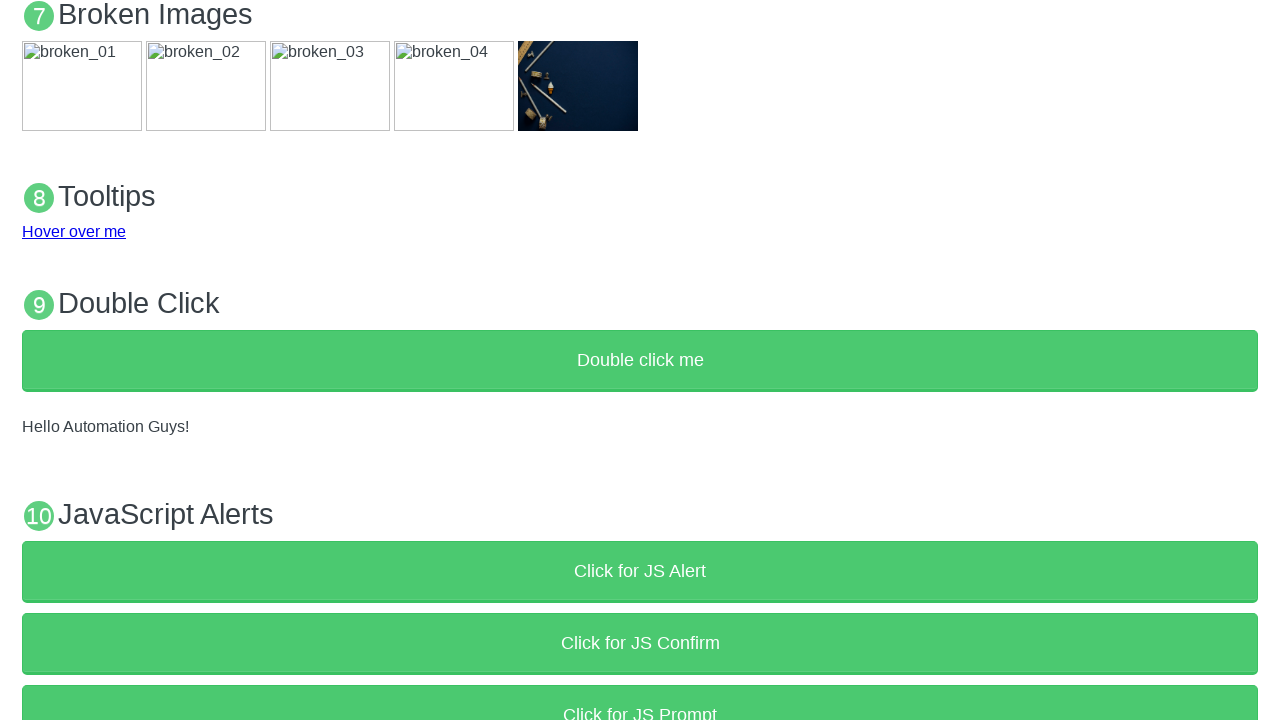